Tests a registration form by filling in required fields (first name, last name, email) and submitting the form to verify successful registration

Starting URL: http://suninjuly.github.io/registration1.html

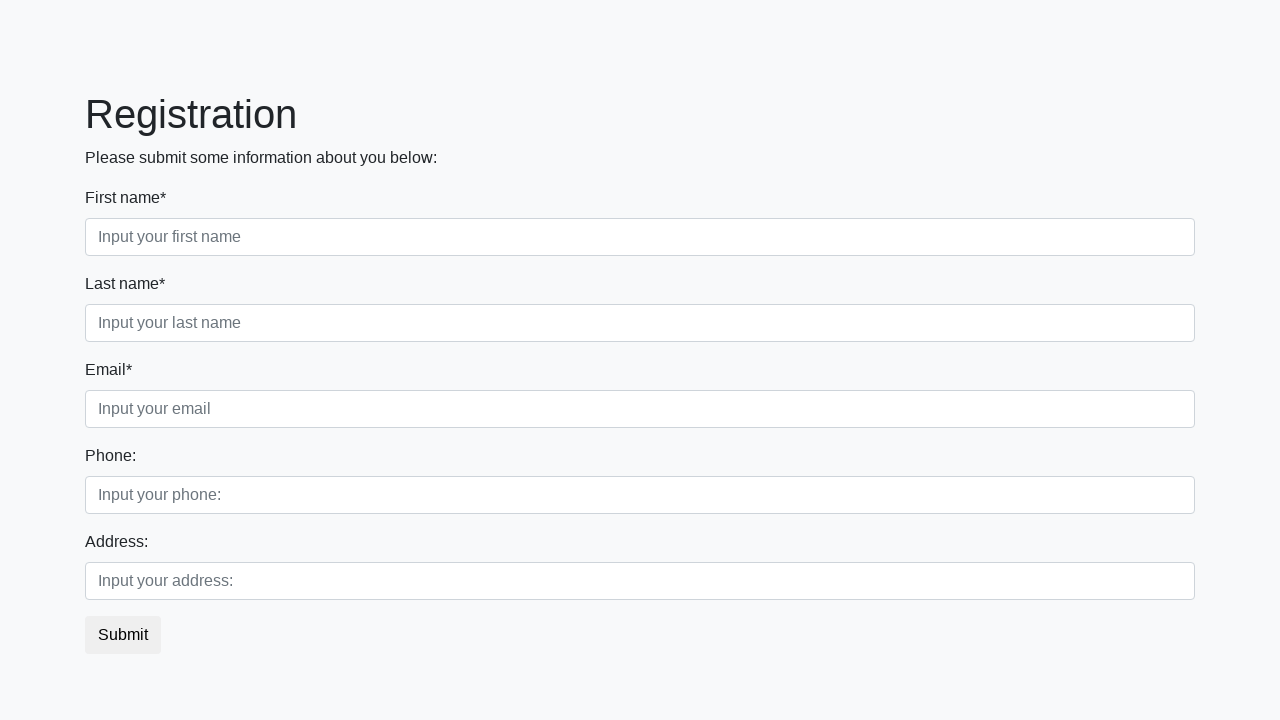

Navigated to registration form page
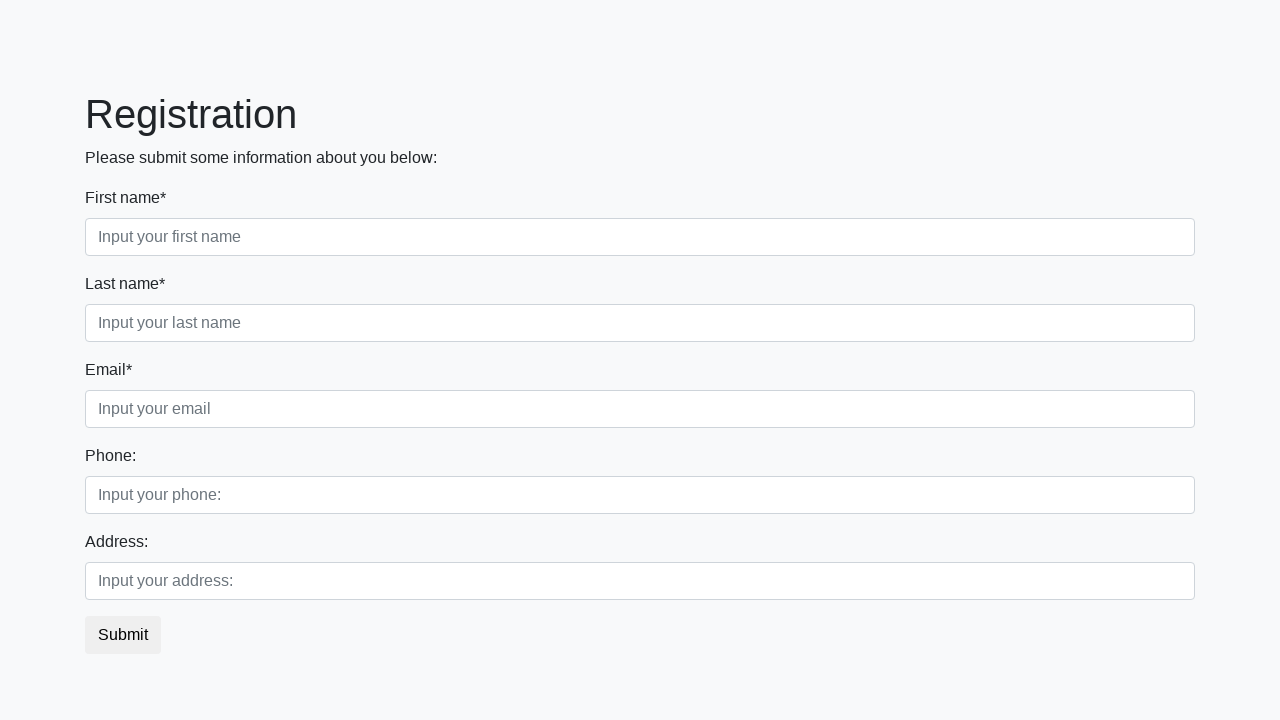

Filled first name field with 'Ivan' on div.first_block>div.form-group.first_class>input.form-control.first
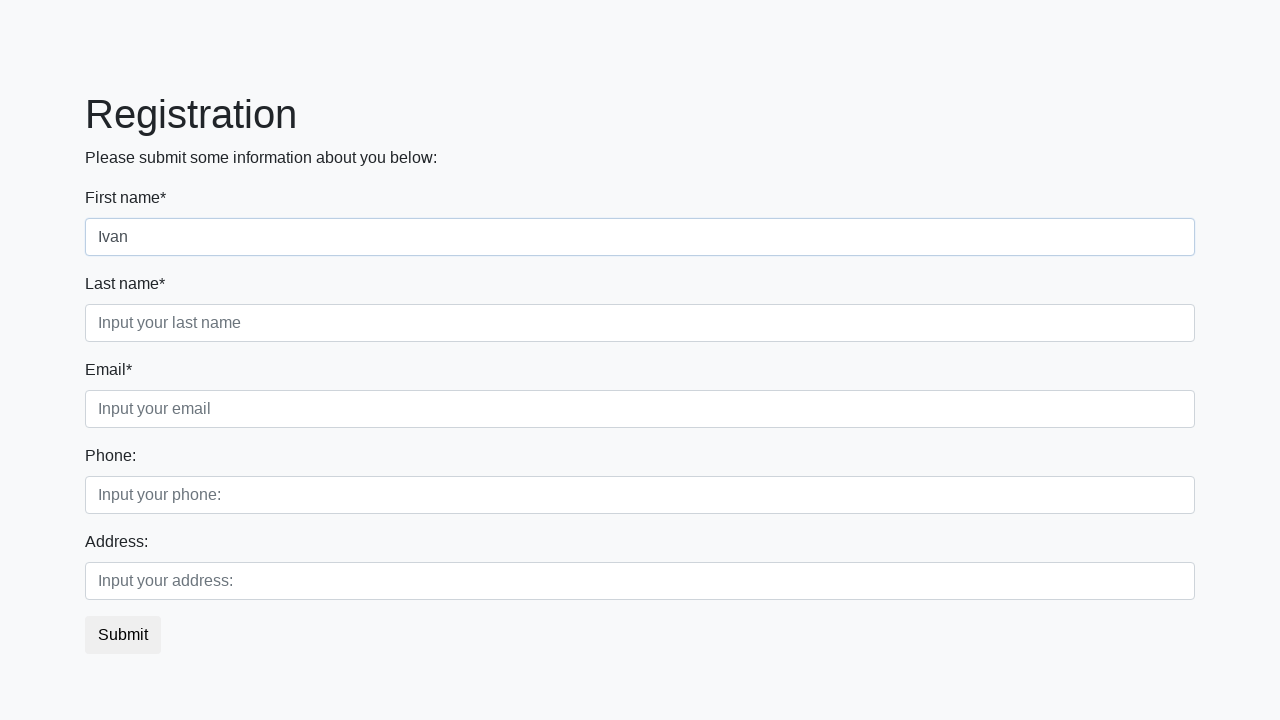

Filled last name field with 'Petrov' on div.first_block>div.form-group.second_class>input.form-control.second
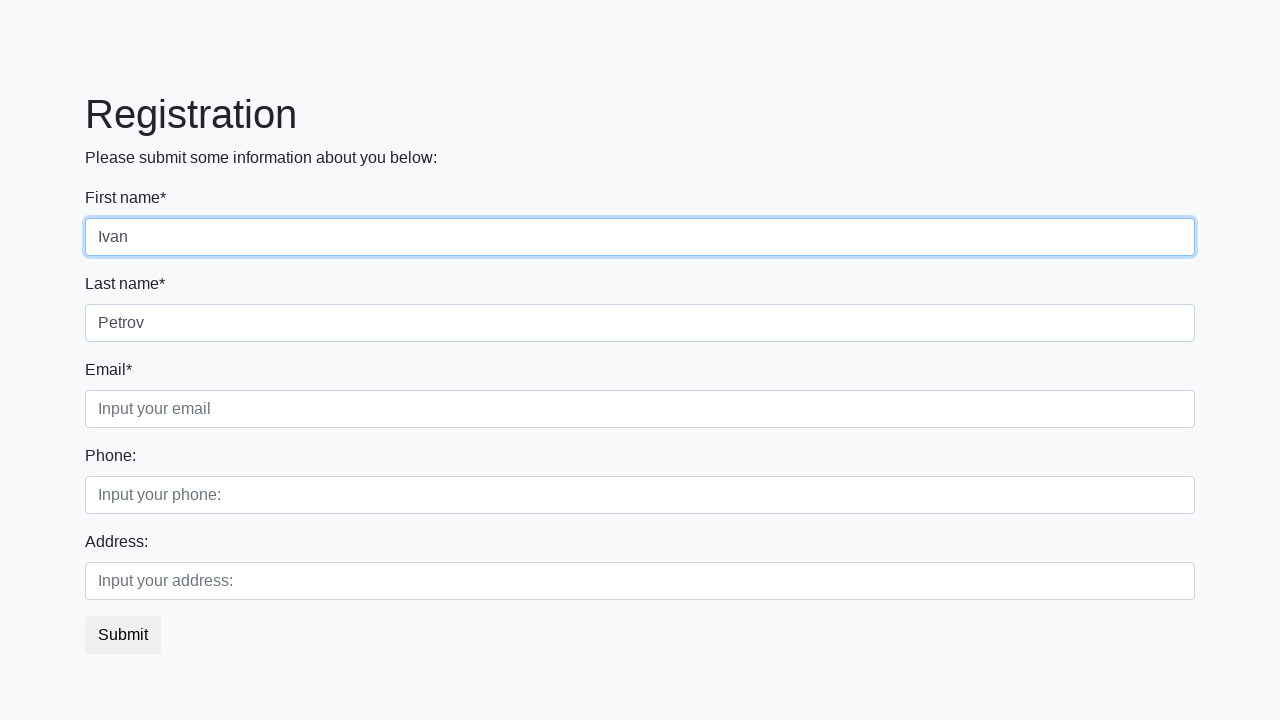

Filled email field with 'IvanPetrov@gmail.com' on div.first_block>div.form-group.third_class>input.form-control.third
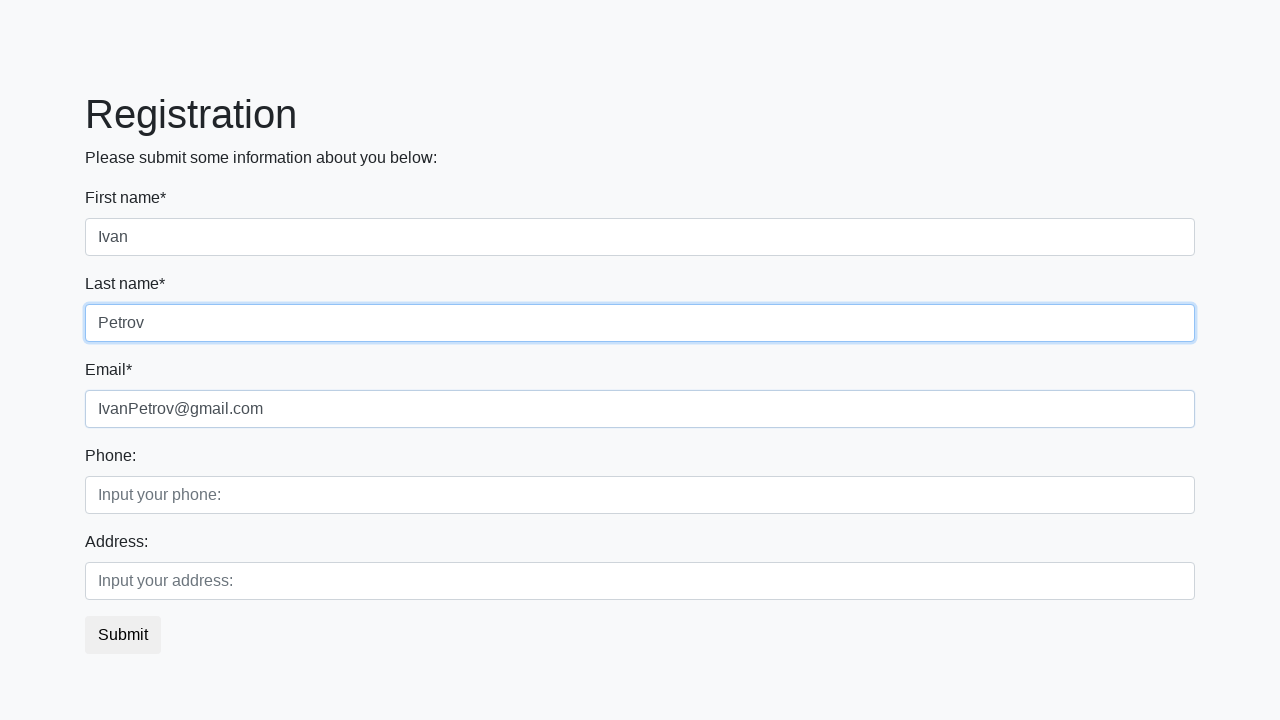

Clicked submit button to register at (123, 635) on button.btn
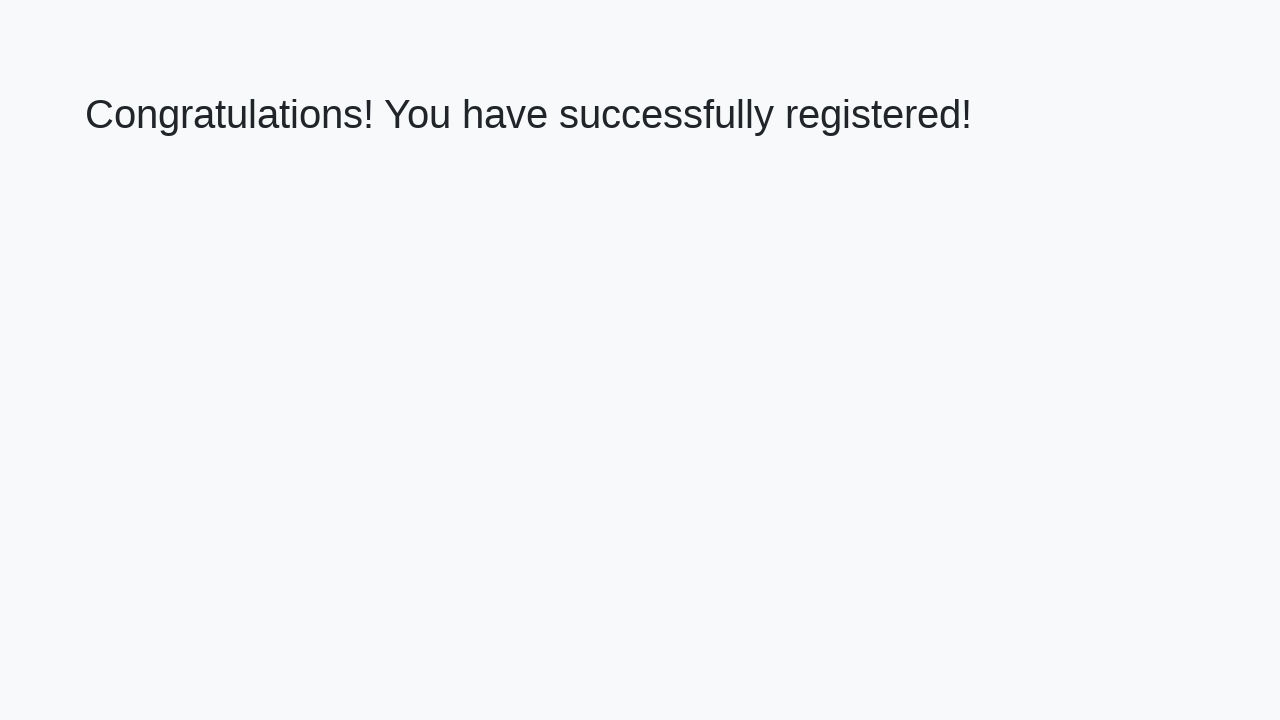

Success message appeared
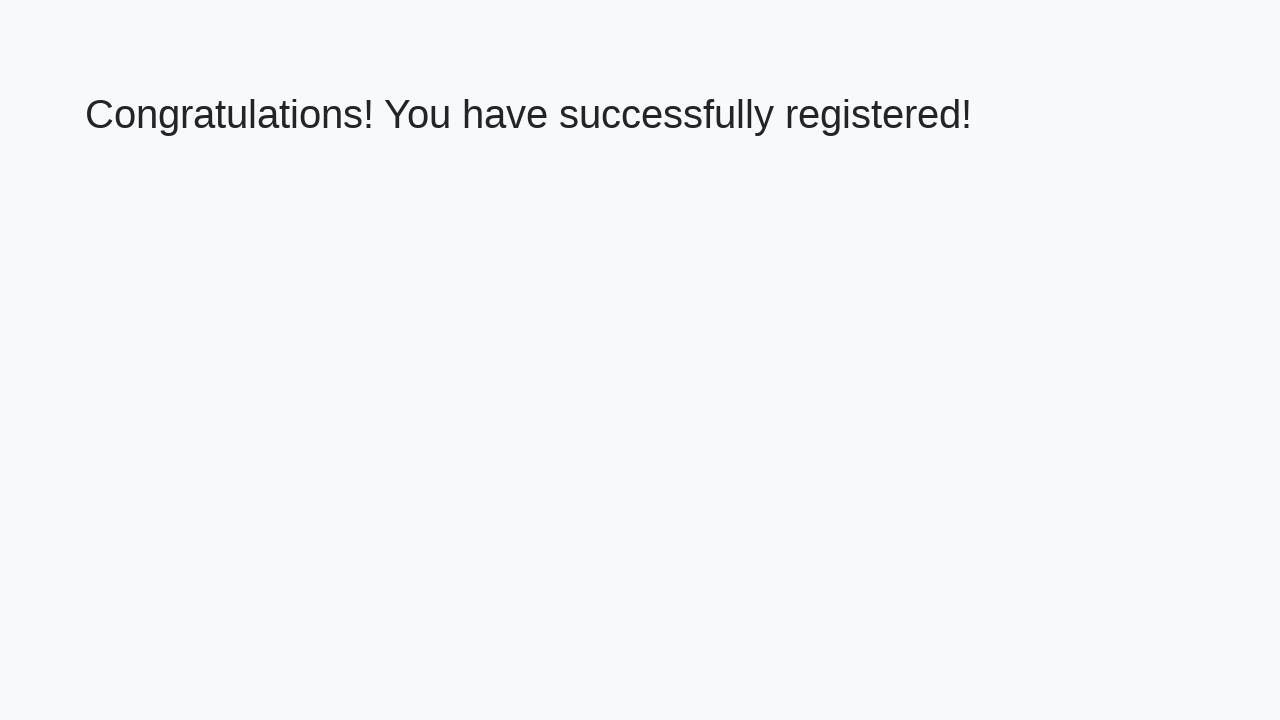

Retrieved welcome text from success message
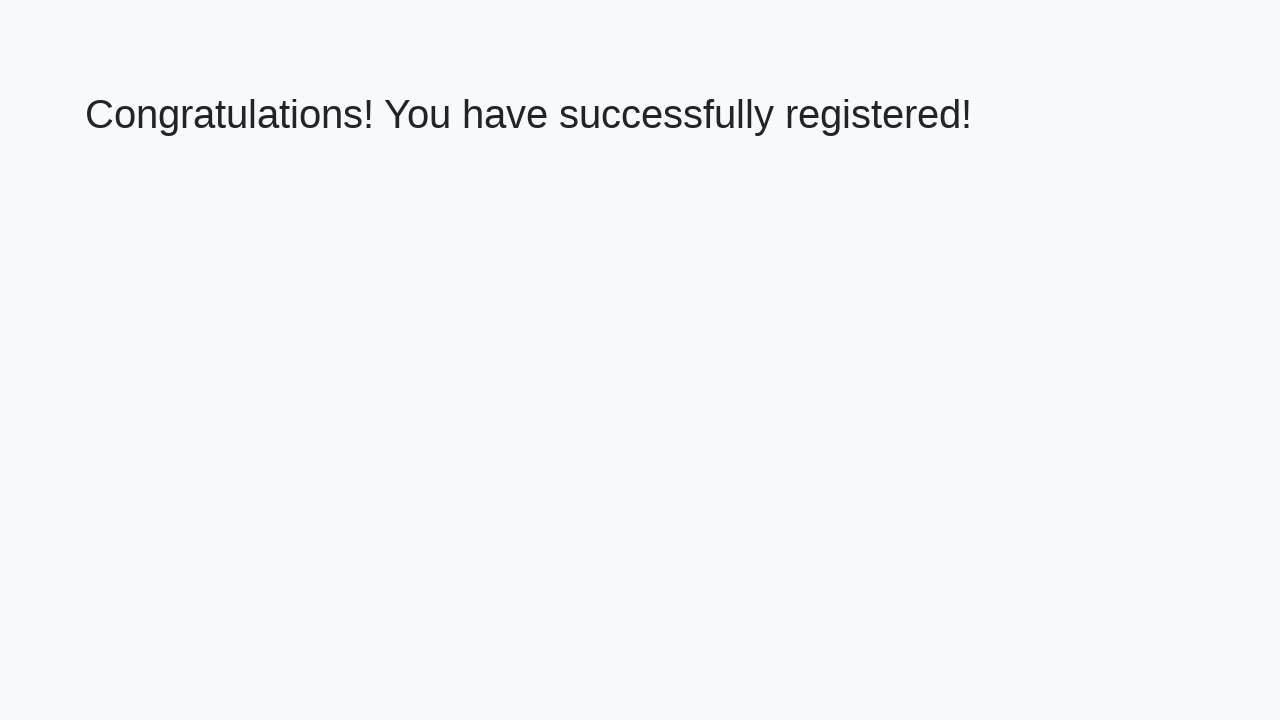

Verified registration success message matches expected text
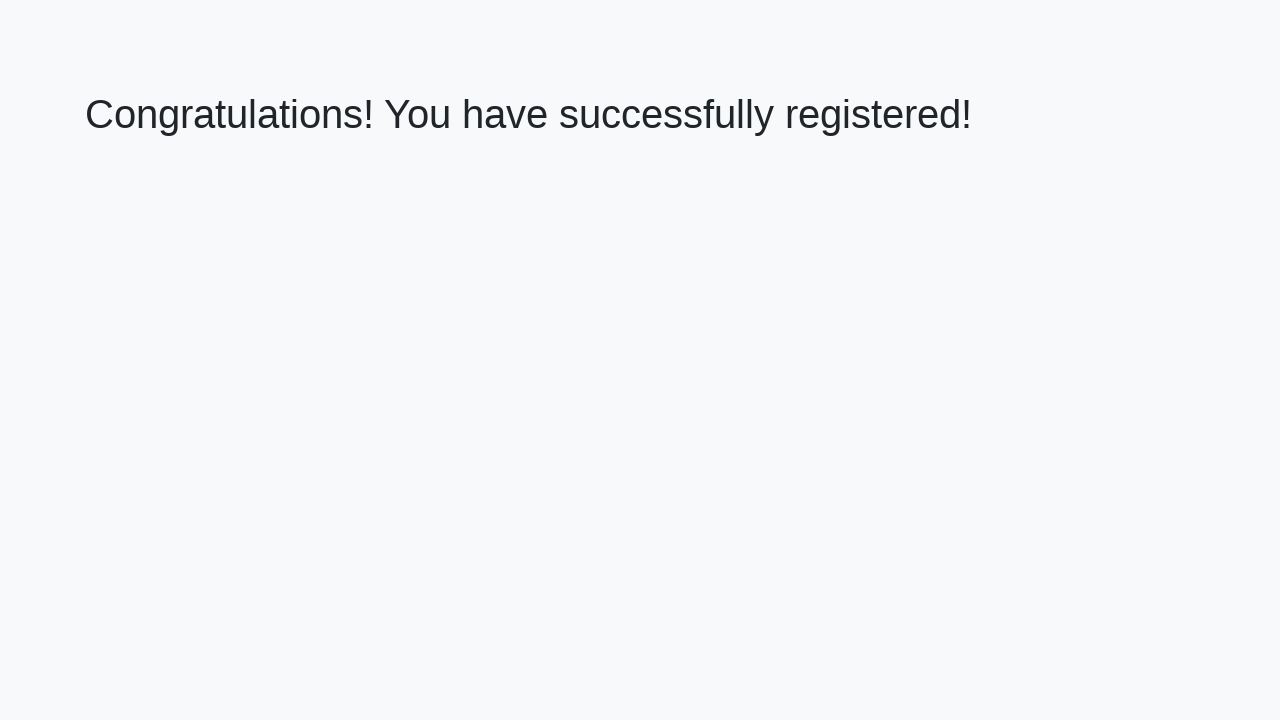

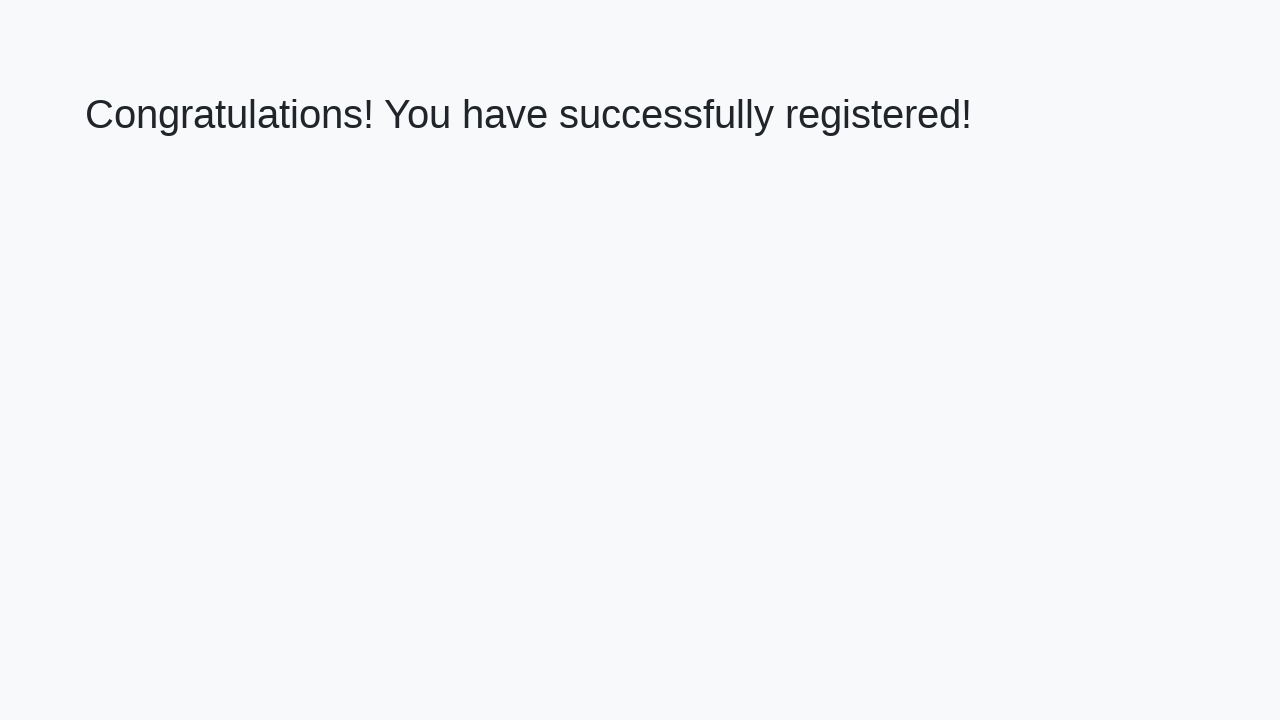